Tests navigation to the Playwright Java documentation site, clicks on the Docs link, and verifies the Installation heading is visible.

Starting URL: https://playwright.dev/java/

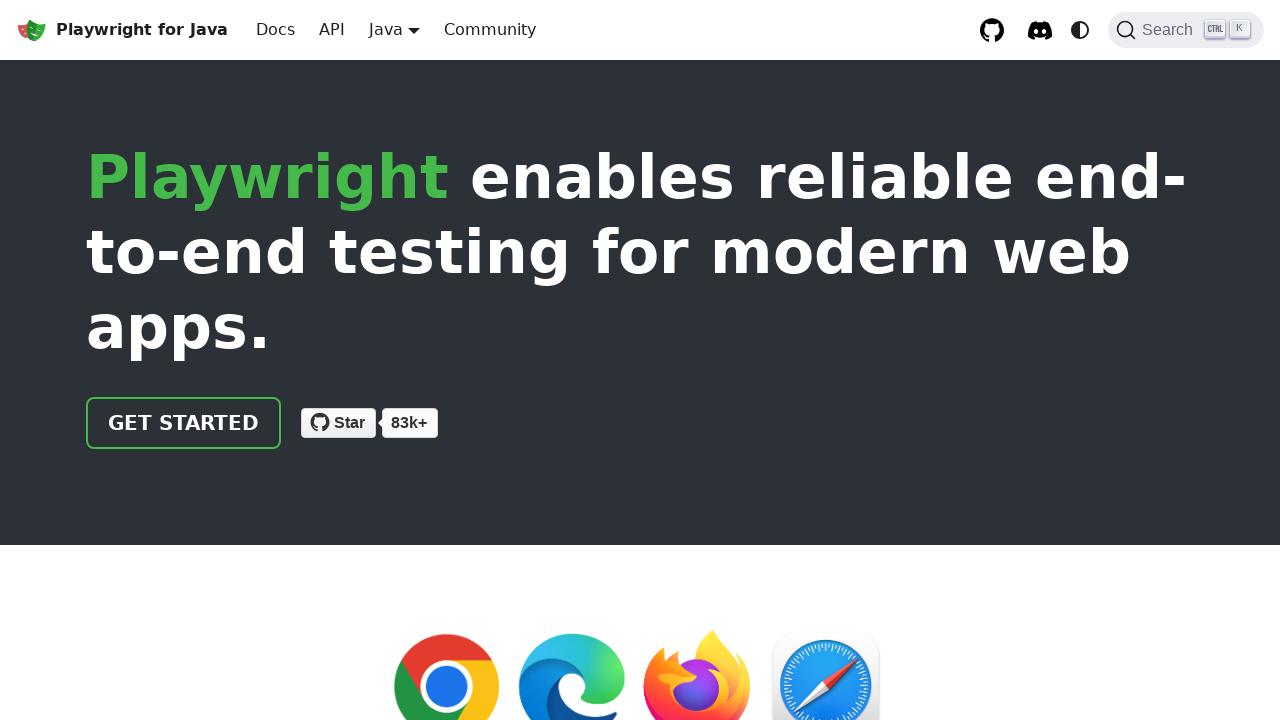

Clicked on the Docs link at (276, 30) on internal:role=link[name="Docs"i]
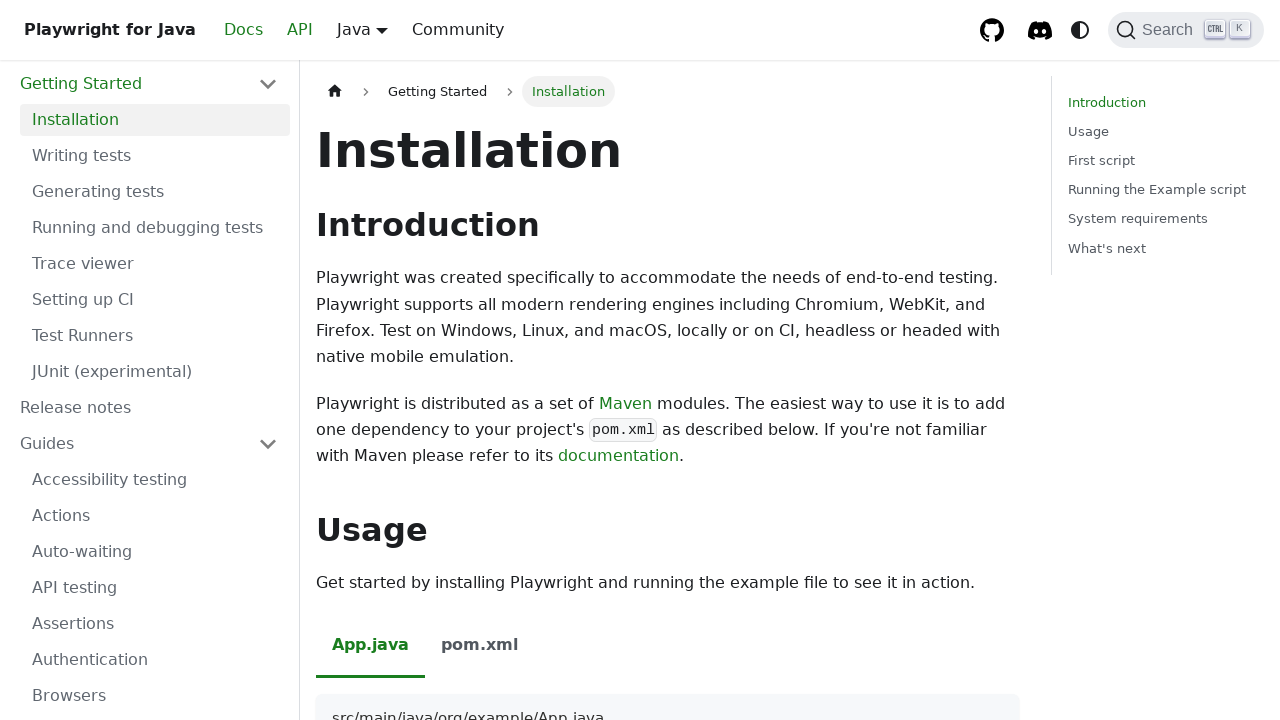

Installation heading is visible
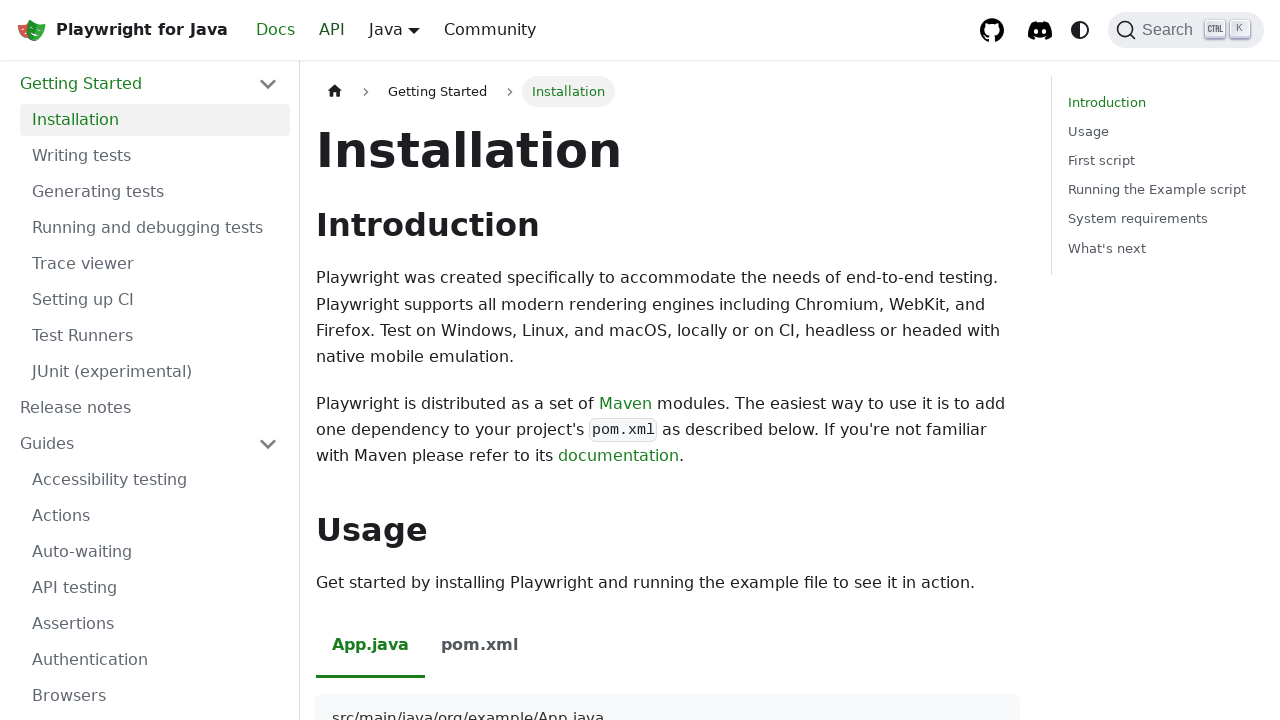

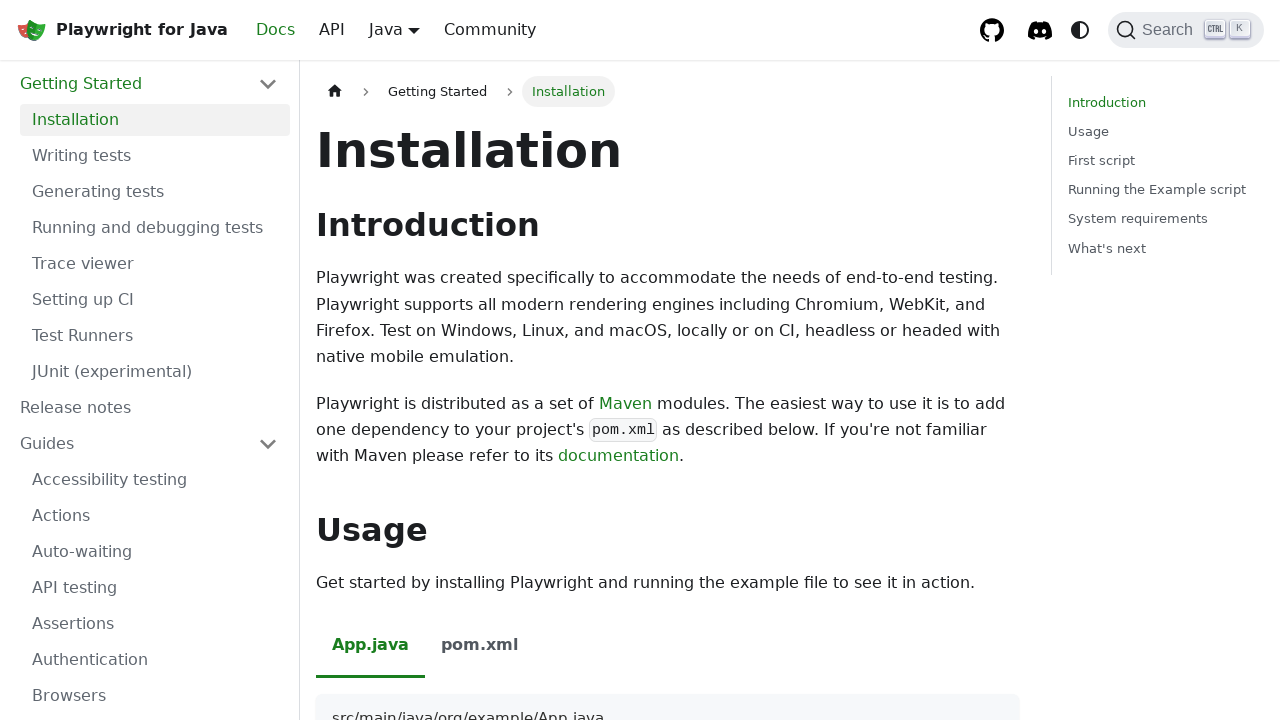